Tests entering text in a JavaScript prompt dialog, clicking OK, and verifying the entered text is displayed

Starting URL: https://the-internet.herokuapp.com/javascript_alerts

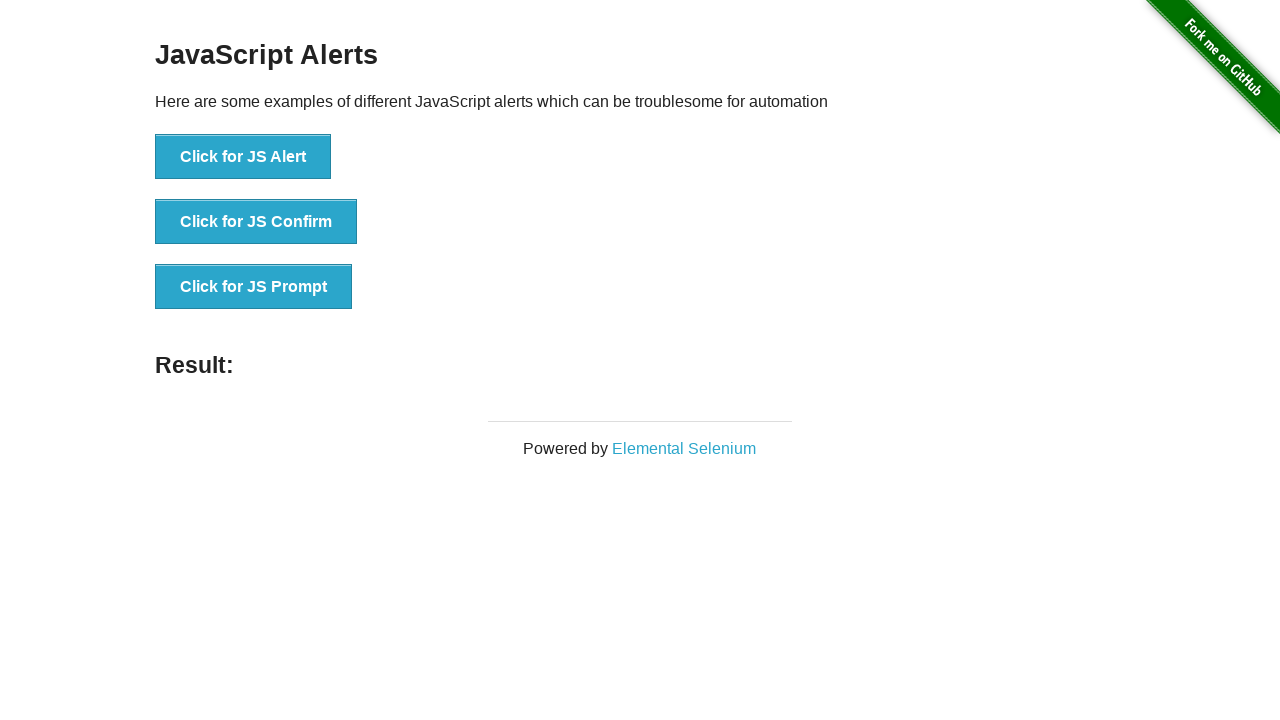

Set up dialog handler to accept prompt with text 'TEST'
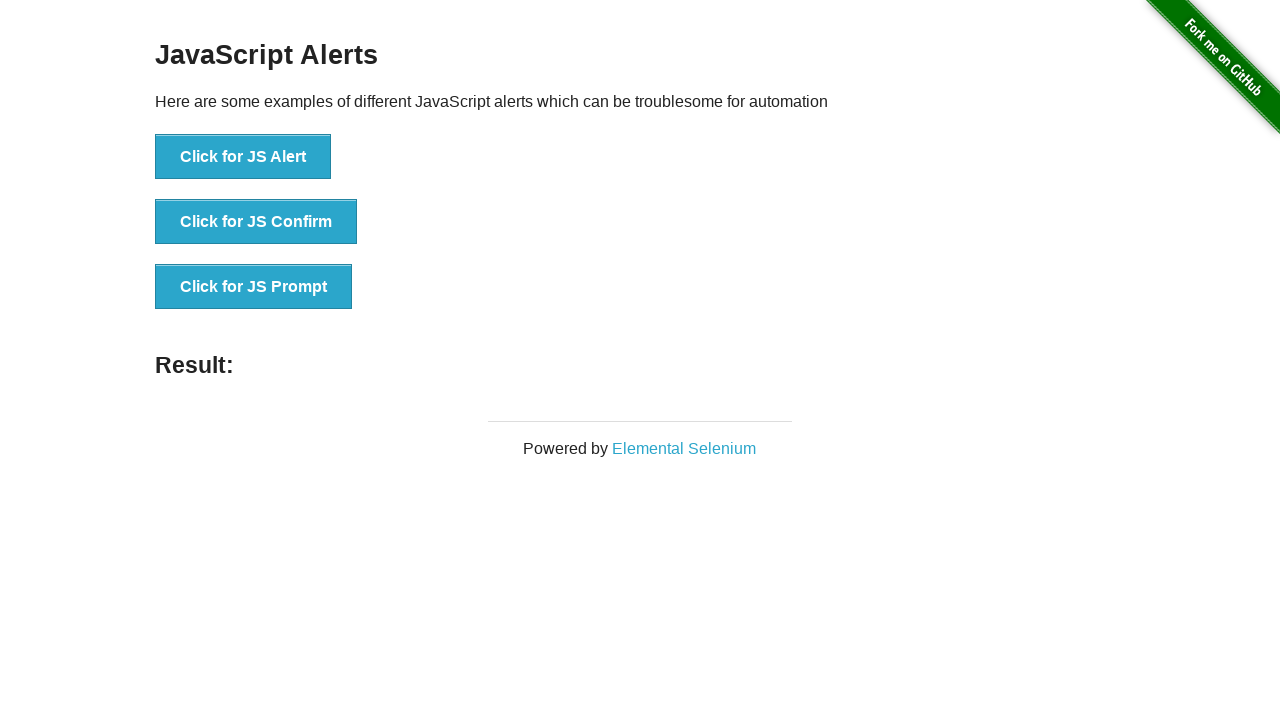

Clicked 'Click for JS Prompt' button to trigger JavaScript prompt dialog at (254, 287) on xpath=//button[text()='Click for JS Prompt']
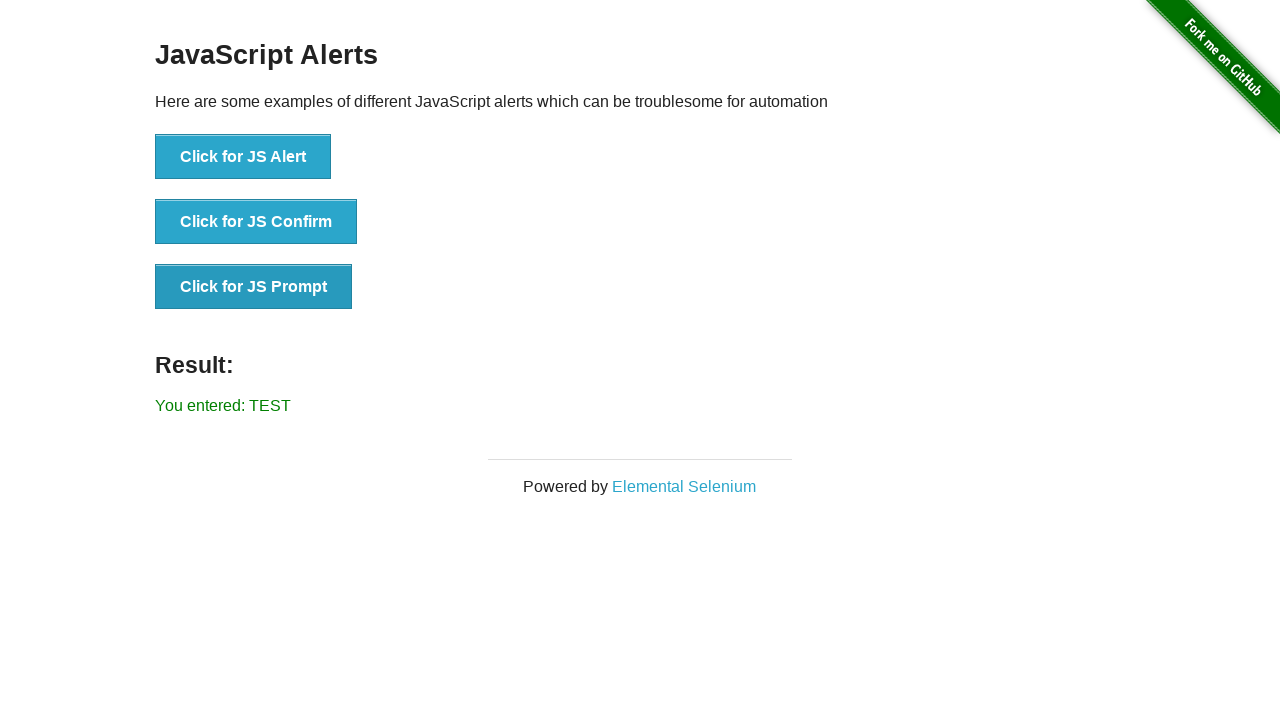

Result message element loaded after dialog interaction
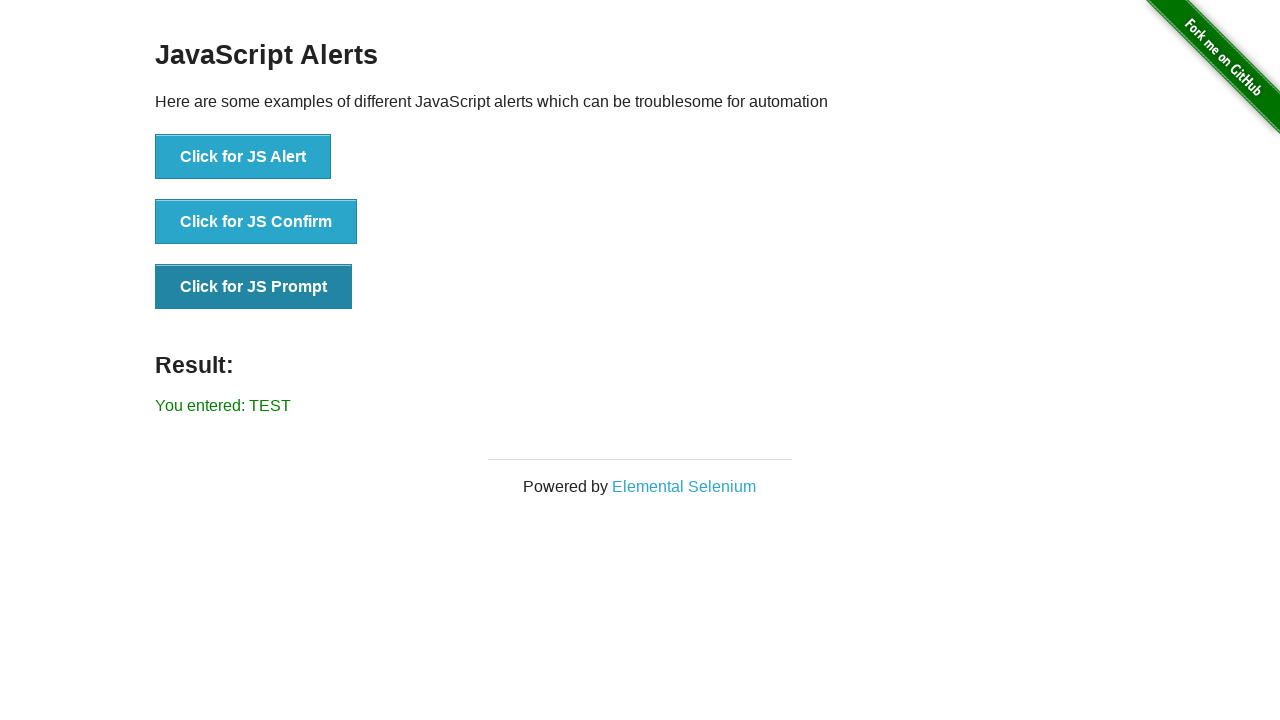

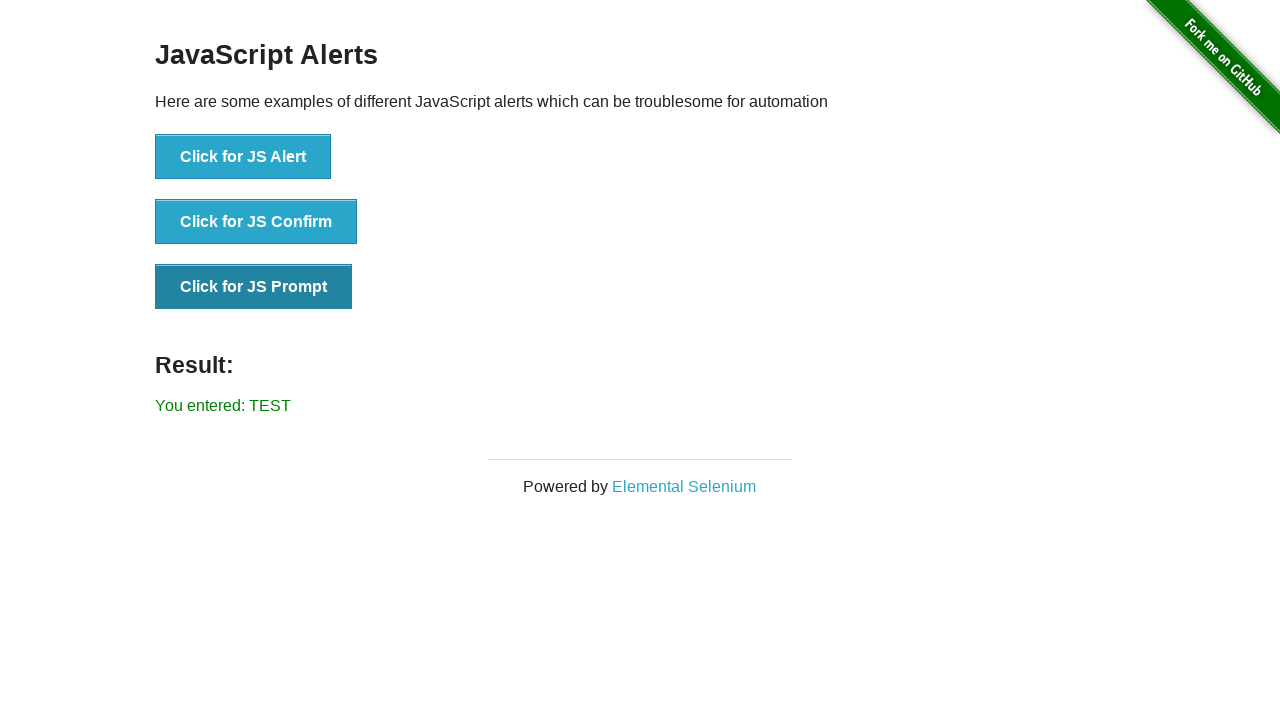